Tests mobile viewport emulation by setting device metrics, then interacts with a navbar toggler button and clicks the Library link on a responsive Angular demo site.

Starting URL: https://rahulshettyacademy.com/angularAppdemo/

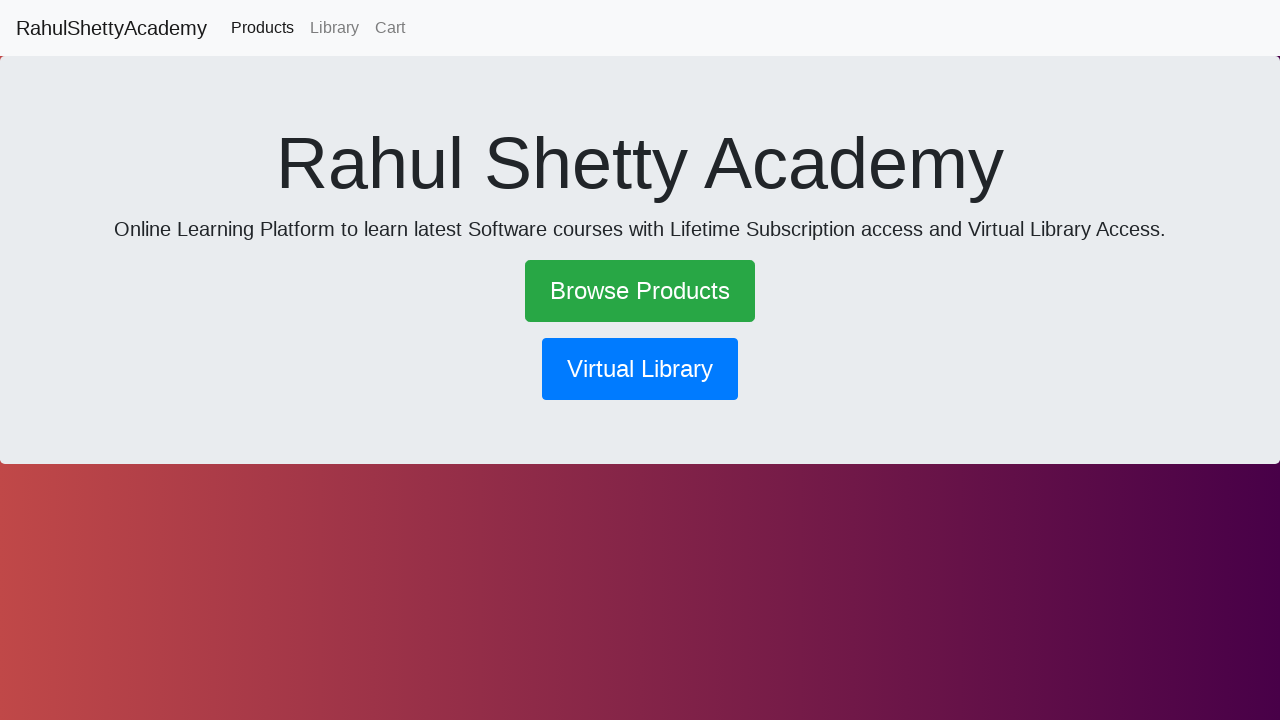

Navigated to Angular demo site
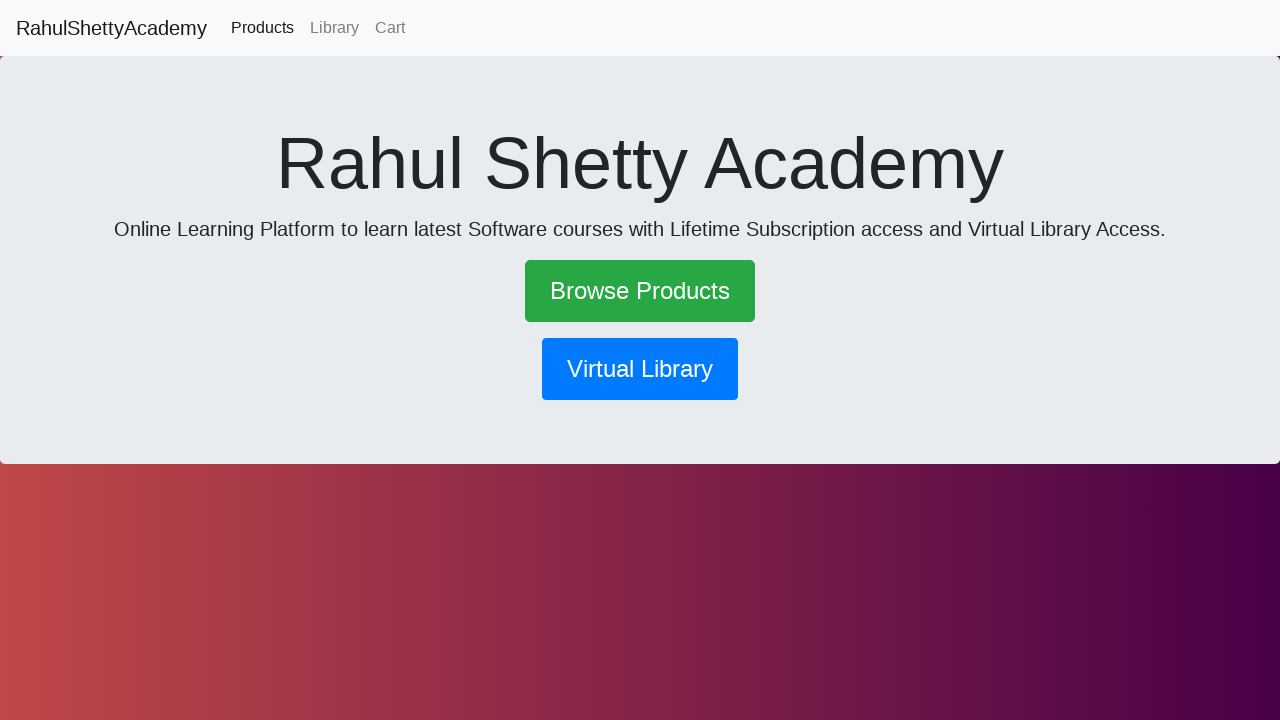

Set viewport to mobile dimensions (600x1000)
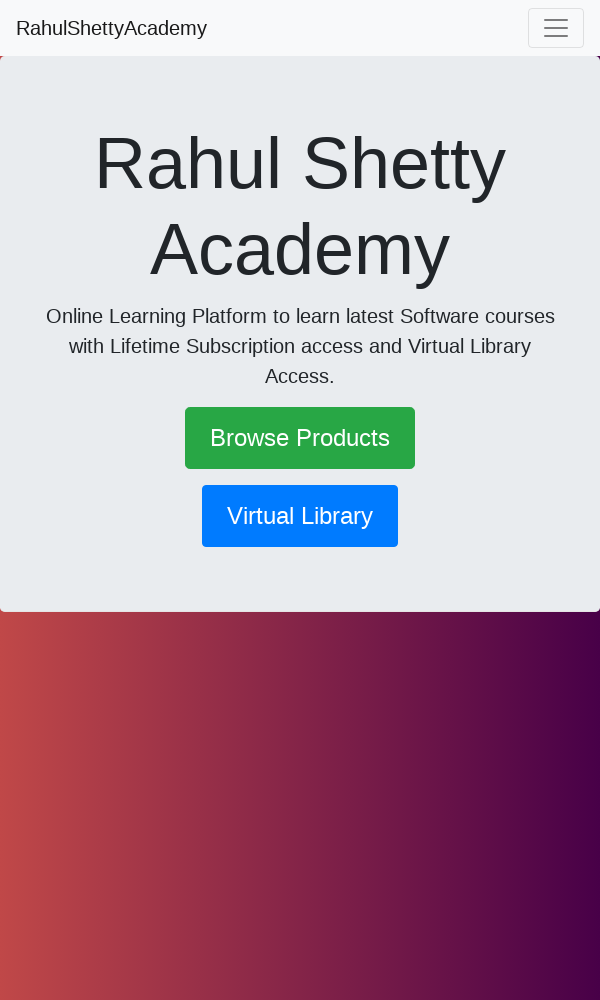

Clicked navbar toggler button to open mobile menu at (556, 28) on .navbar-toggler
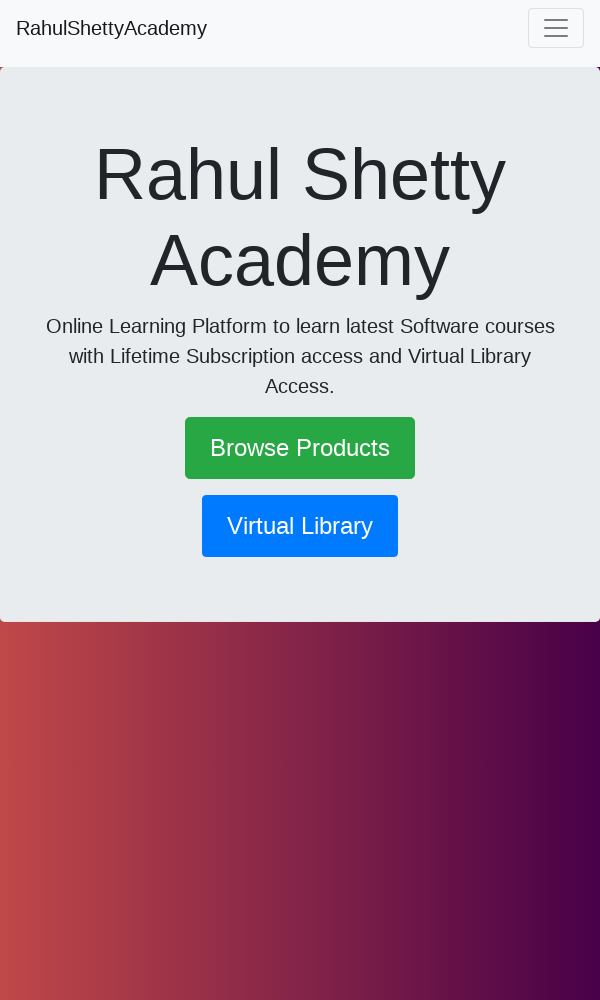

Waited for menu animation to complete
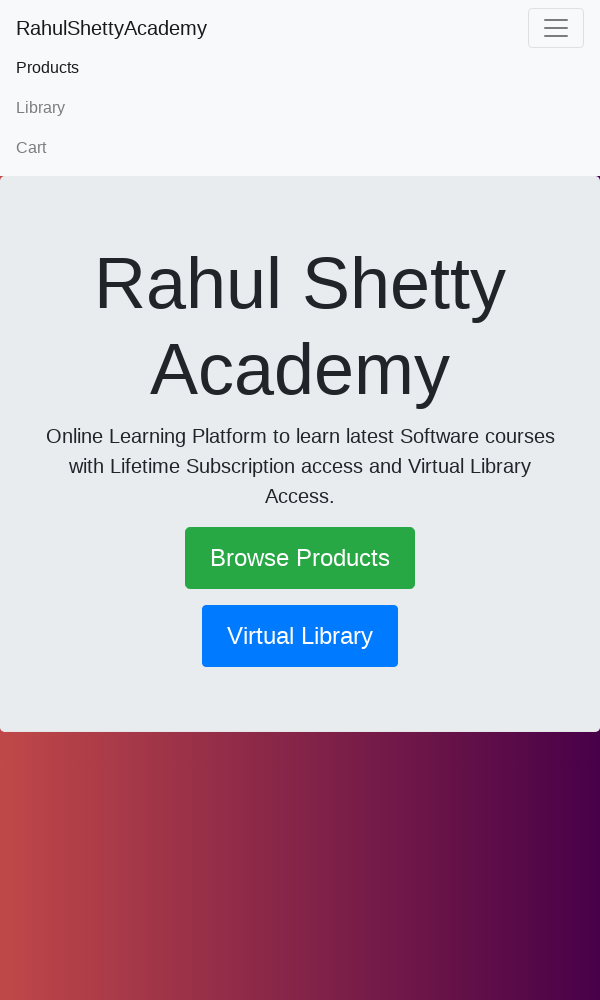

Clicked Library link in mobile menu at (300, 108) on text=Library
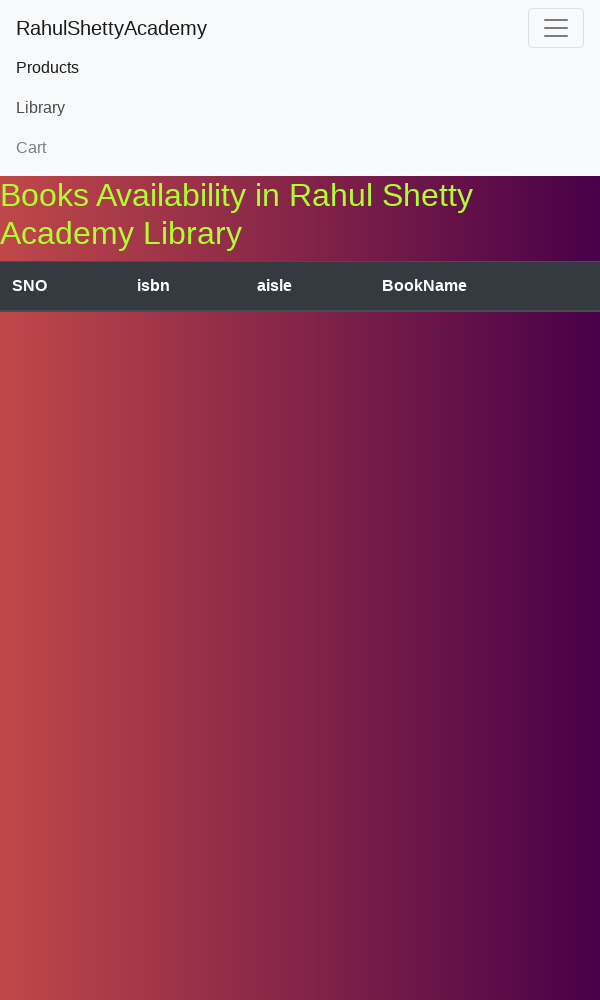

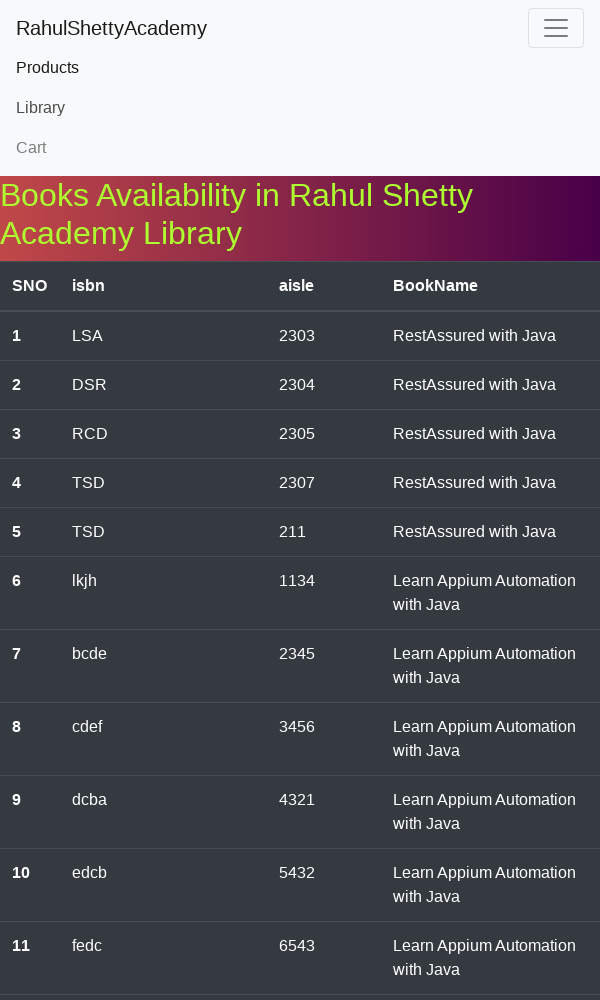